Tests the EON package ordering process by navigating to EON packages, clicking order button, and filling out the order form with name, phone, email, and consent checkboxes.

Starting URL: https://telemach.ba/

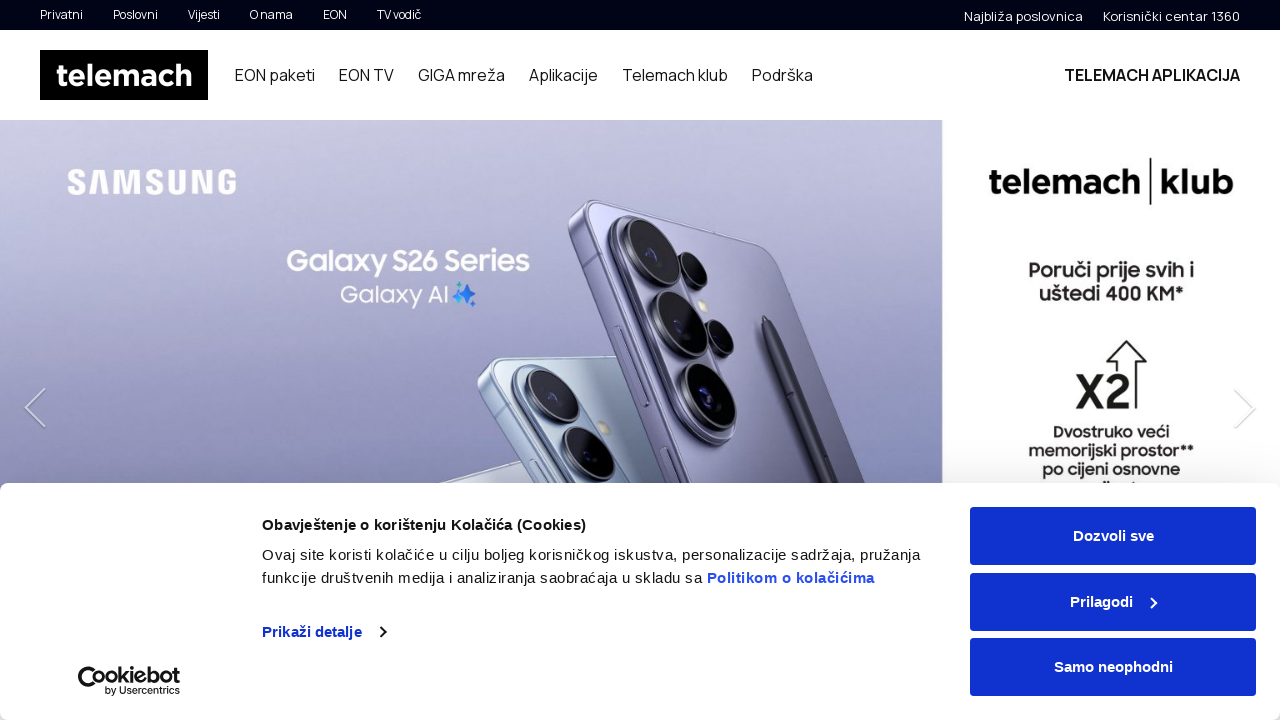

Clicked EON Paketi button in navigation at (275, 75) on #siteHeader > div.container > div > div > nav > ul > li:nth-child(1) > a
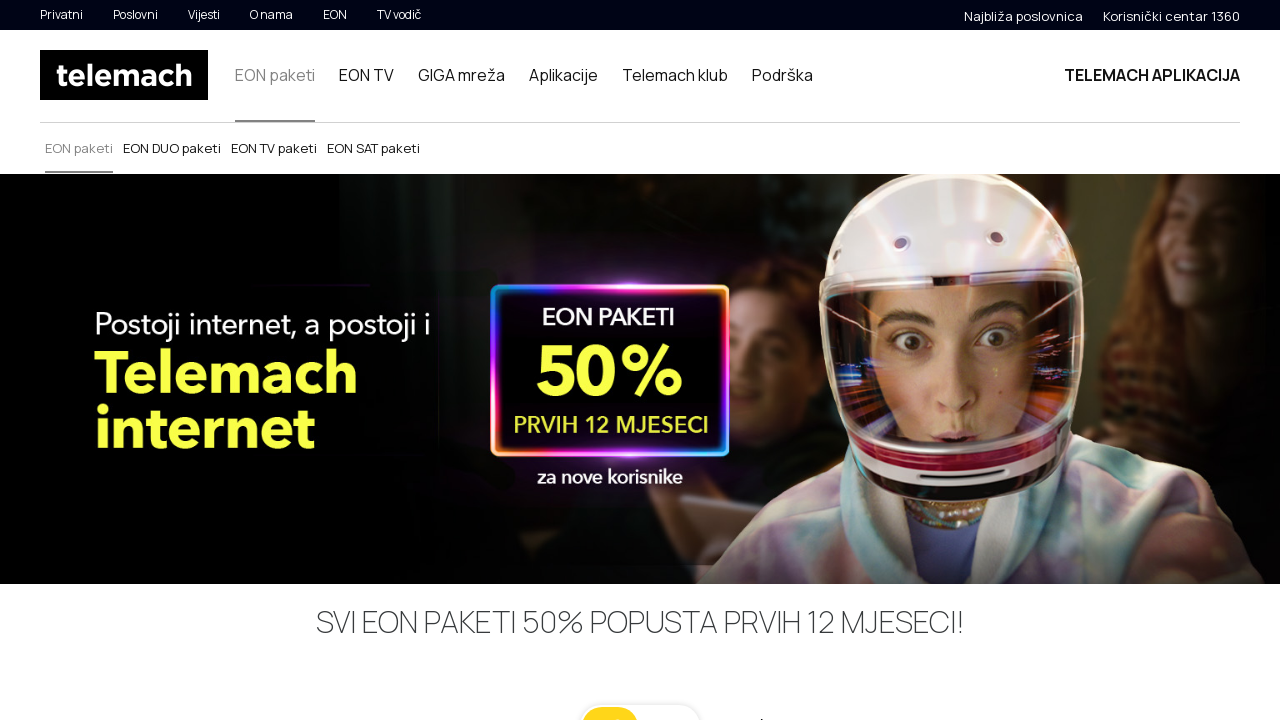

Waited for navigation to load
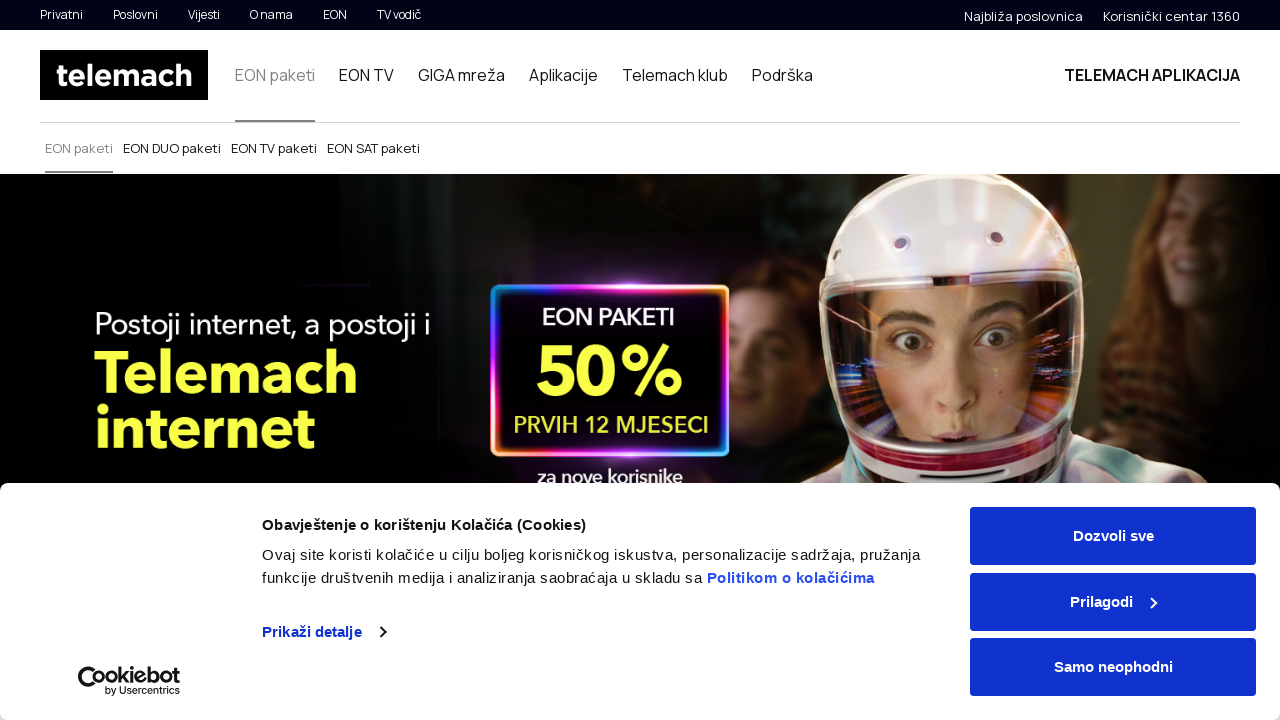

Scrolled down by 300px to view packages
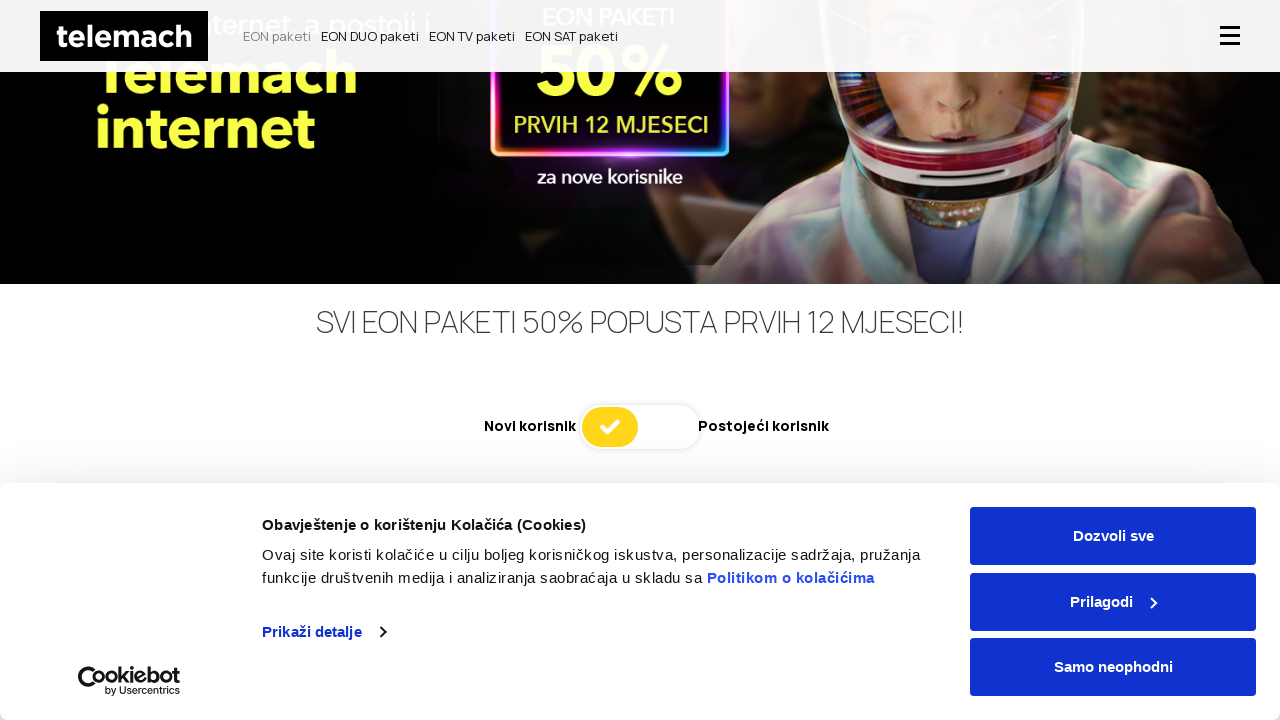

Waited for scroll animation
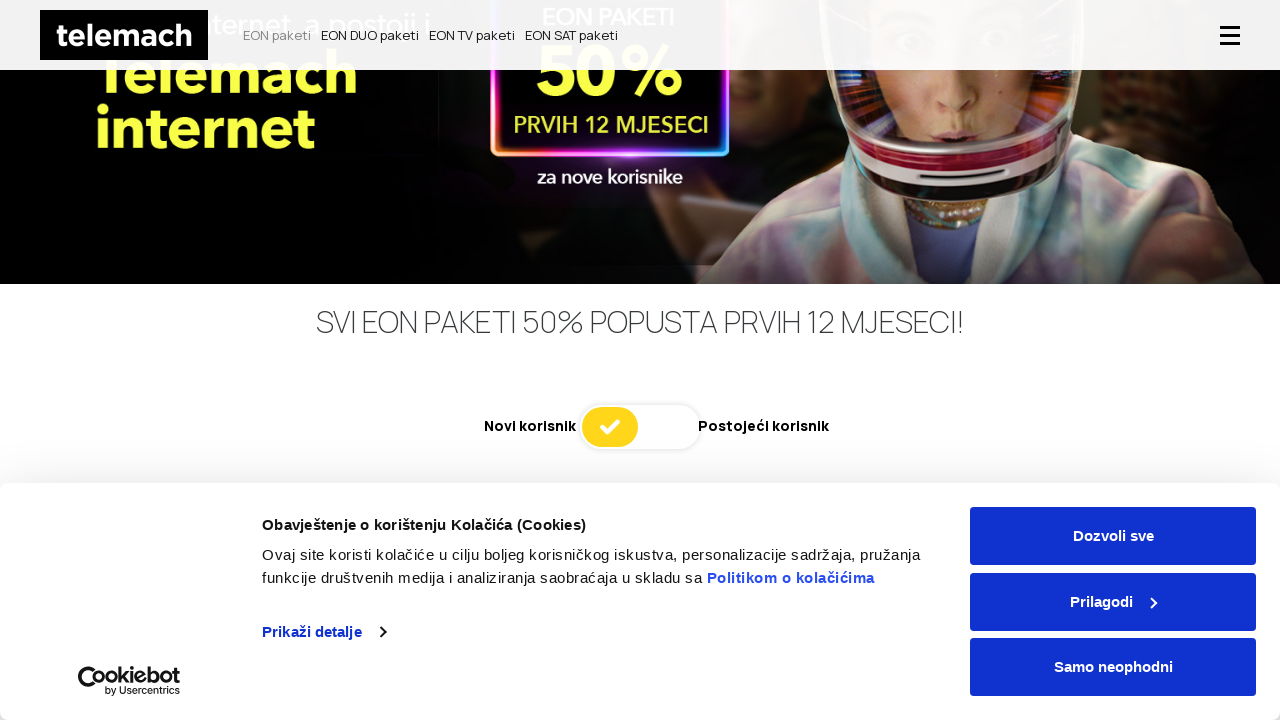

Scrolled down further to view package options
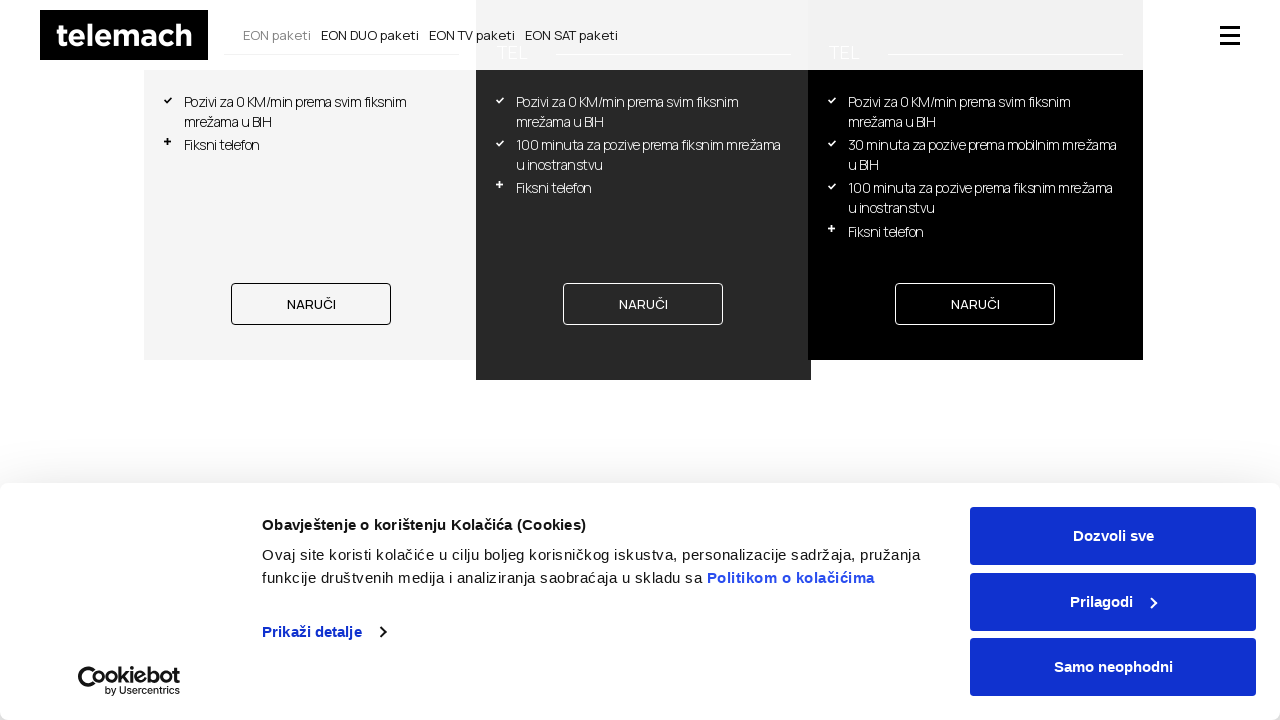

Waited for final scroll animation
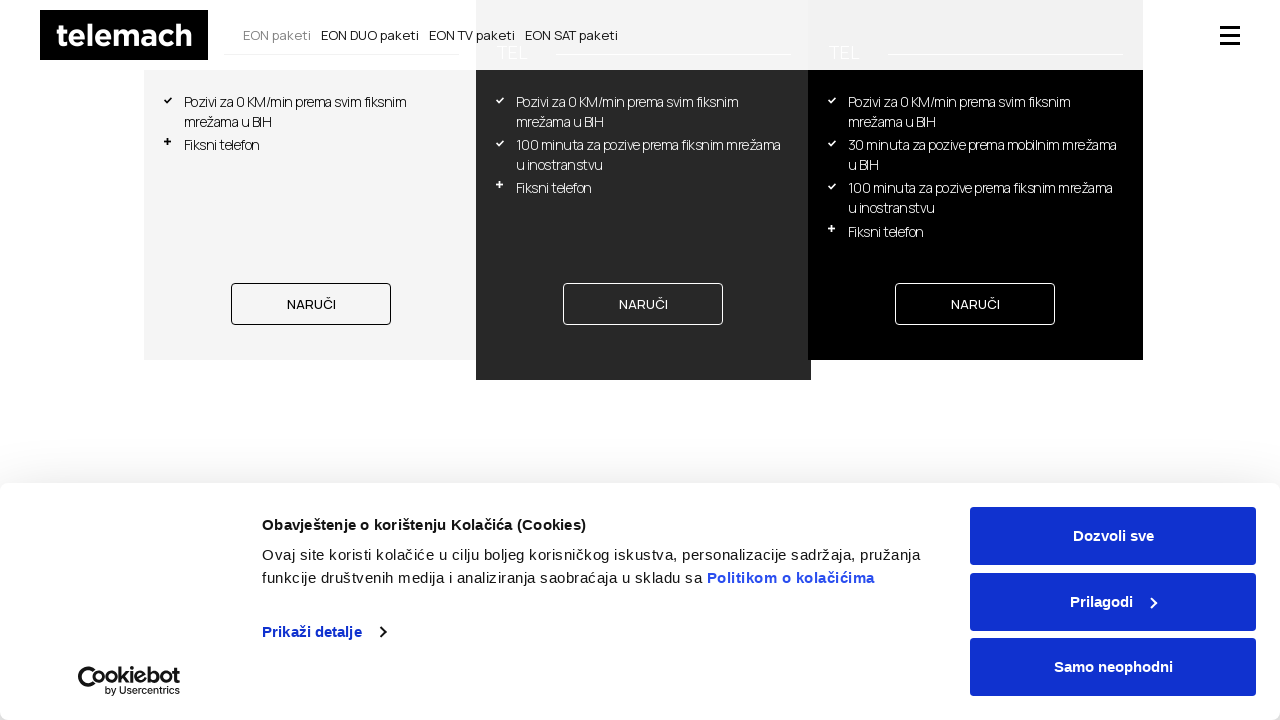

Clicked order button for EON package at (643, 304) on body > div.page-wrap > section.eon-vertical-packages.js-eon-vertical-packages.js
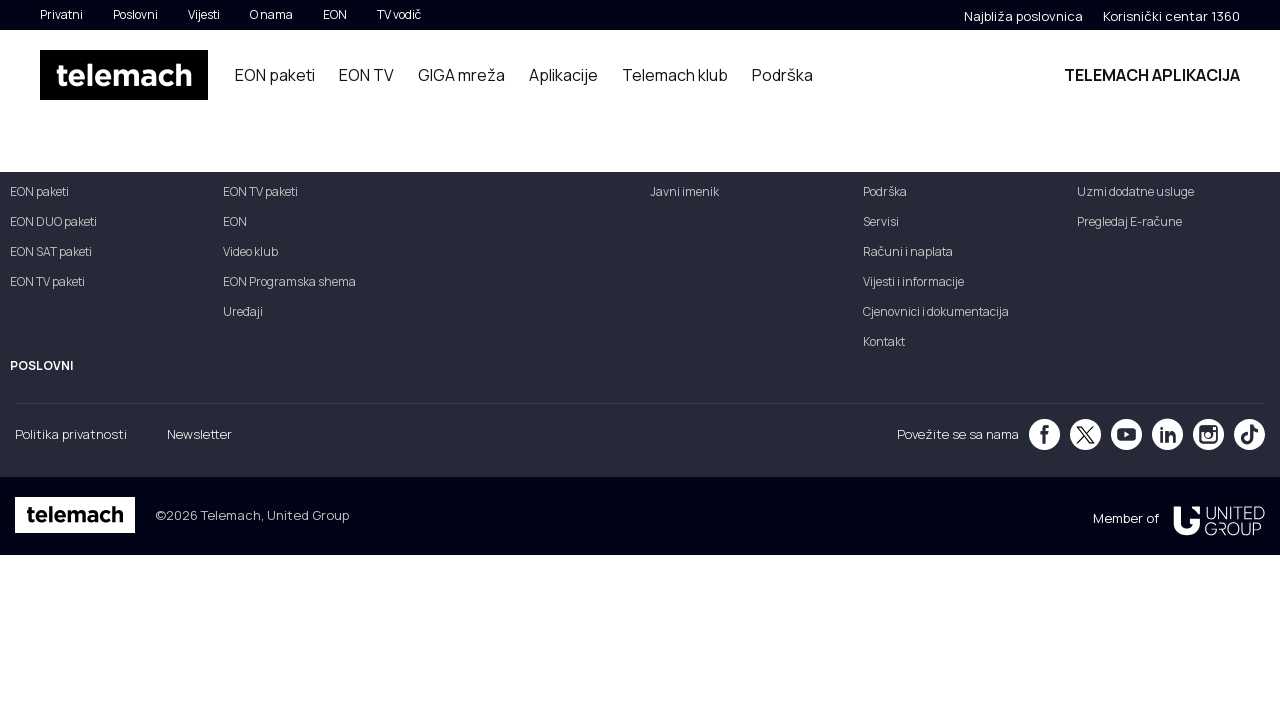

Waited for order form to load
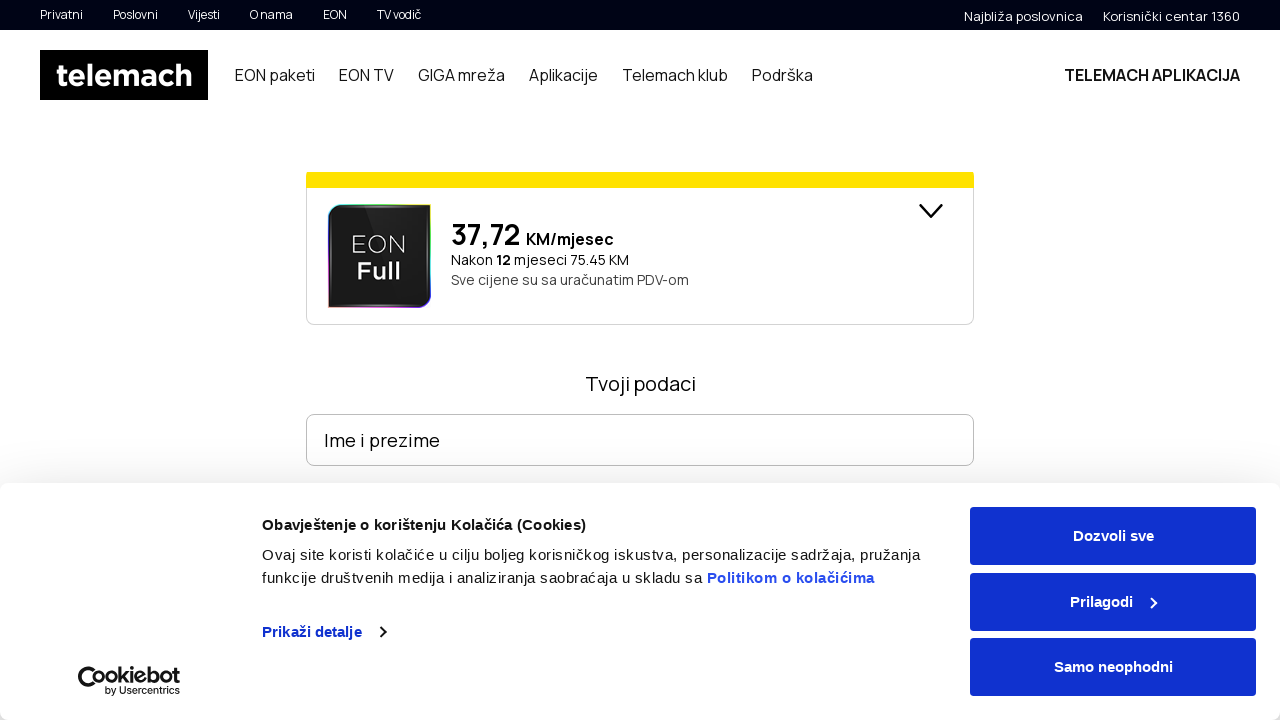

Filled name field with 'Marko Petrovic' on #content > section > div > div.package-container > div.form-wrapper > form > div
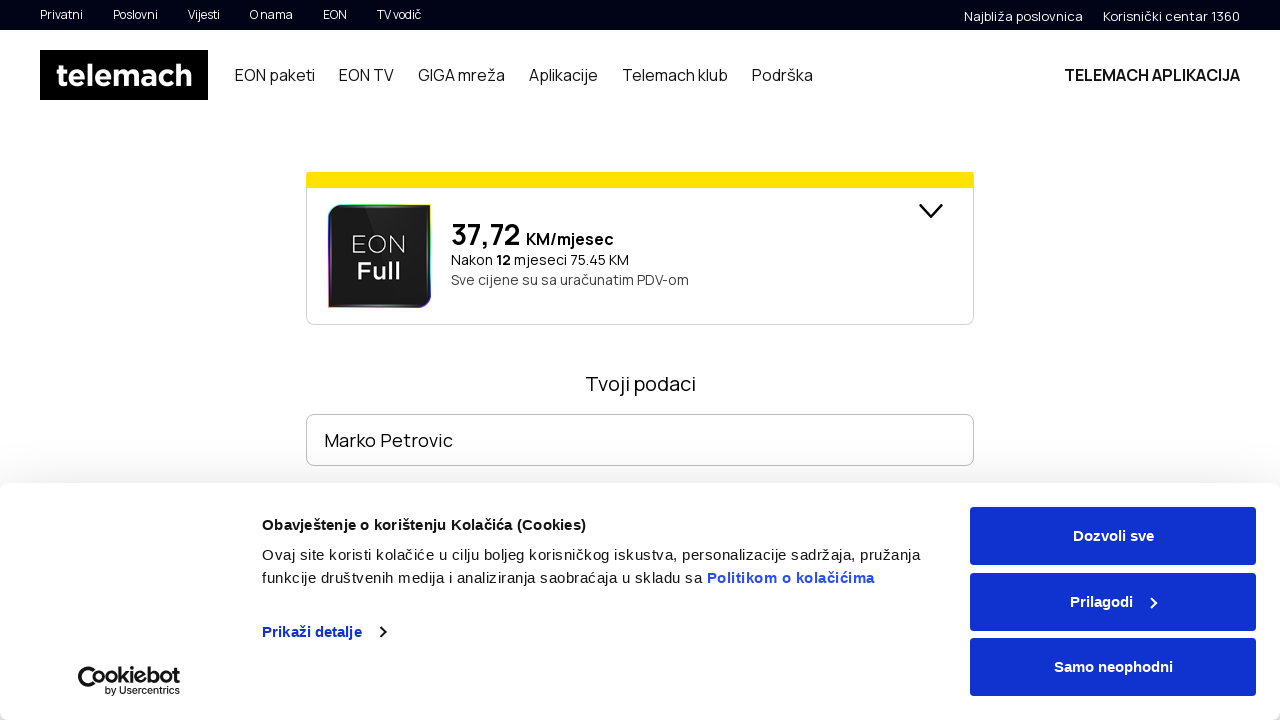

Filled phone number field with '061 555 789' on #content > section > div > div.package-container > div.form-wrapper > form > div
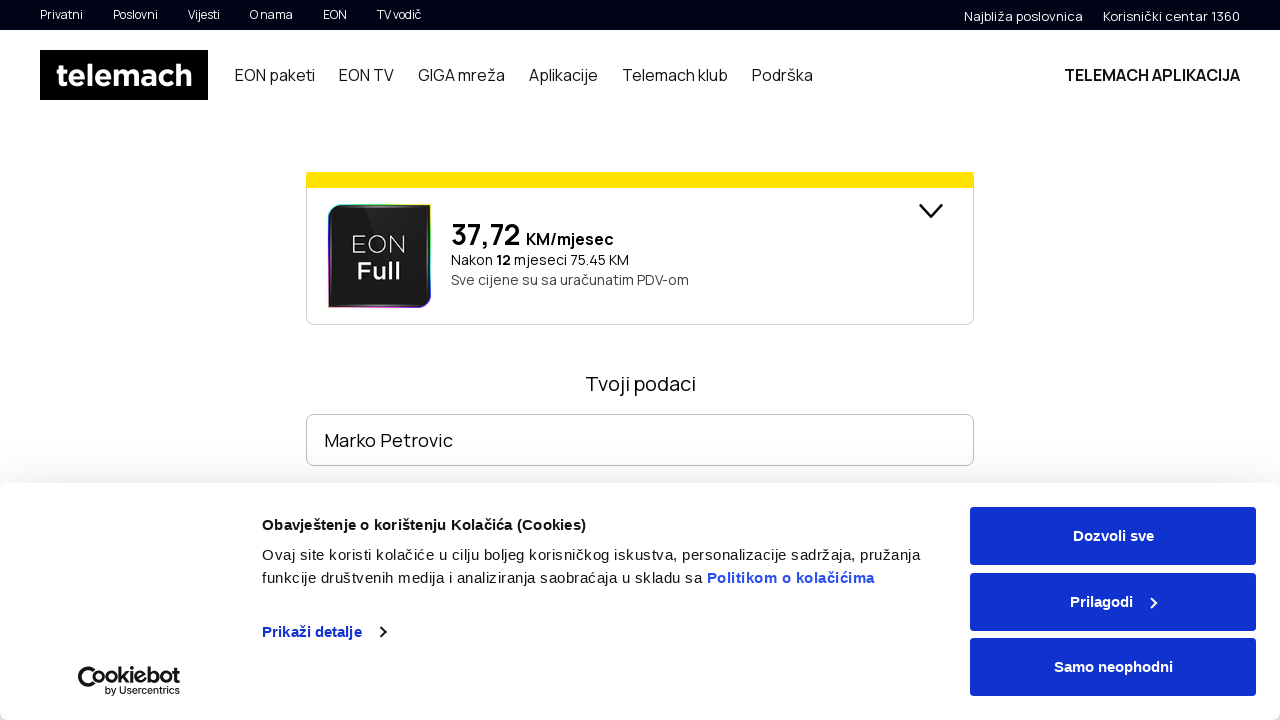

Filled email field with 'marko.petrovic@example.com' on #content > section > div > div.package-container > div.form-wrapper > form > div
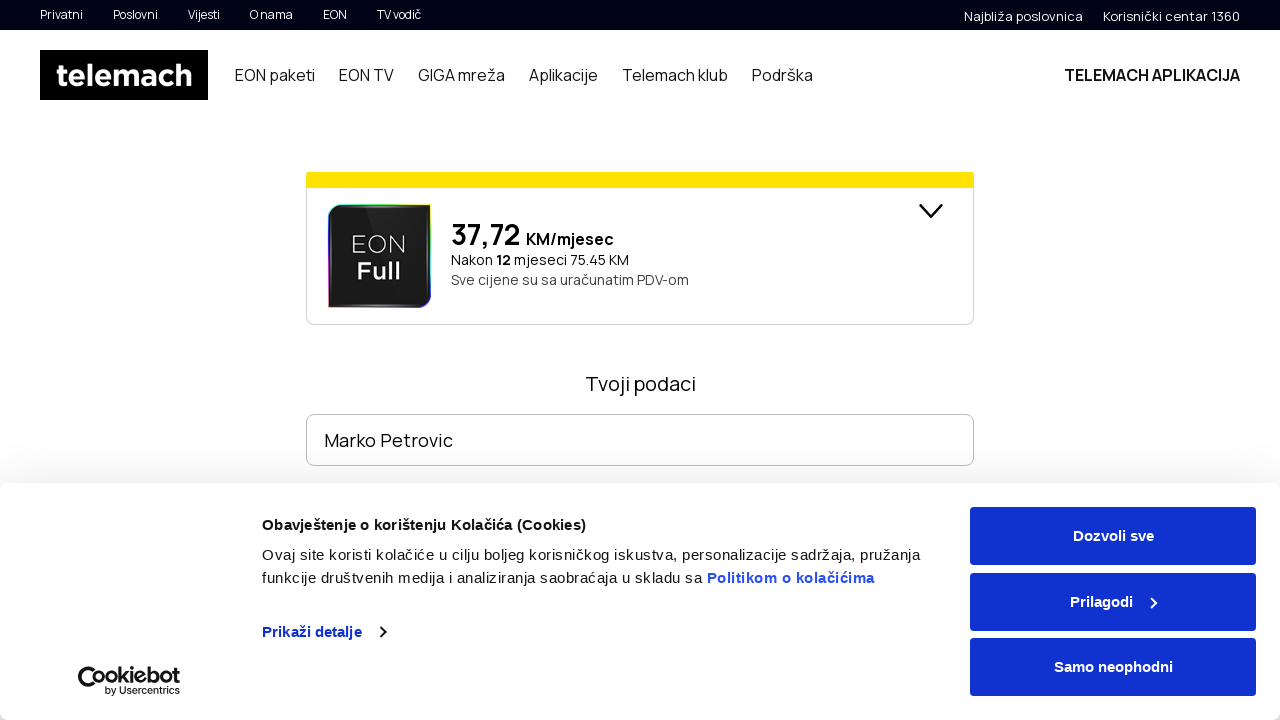

Scrolled down to view consent checkboxes
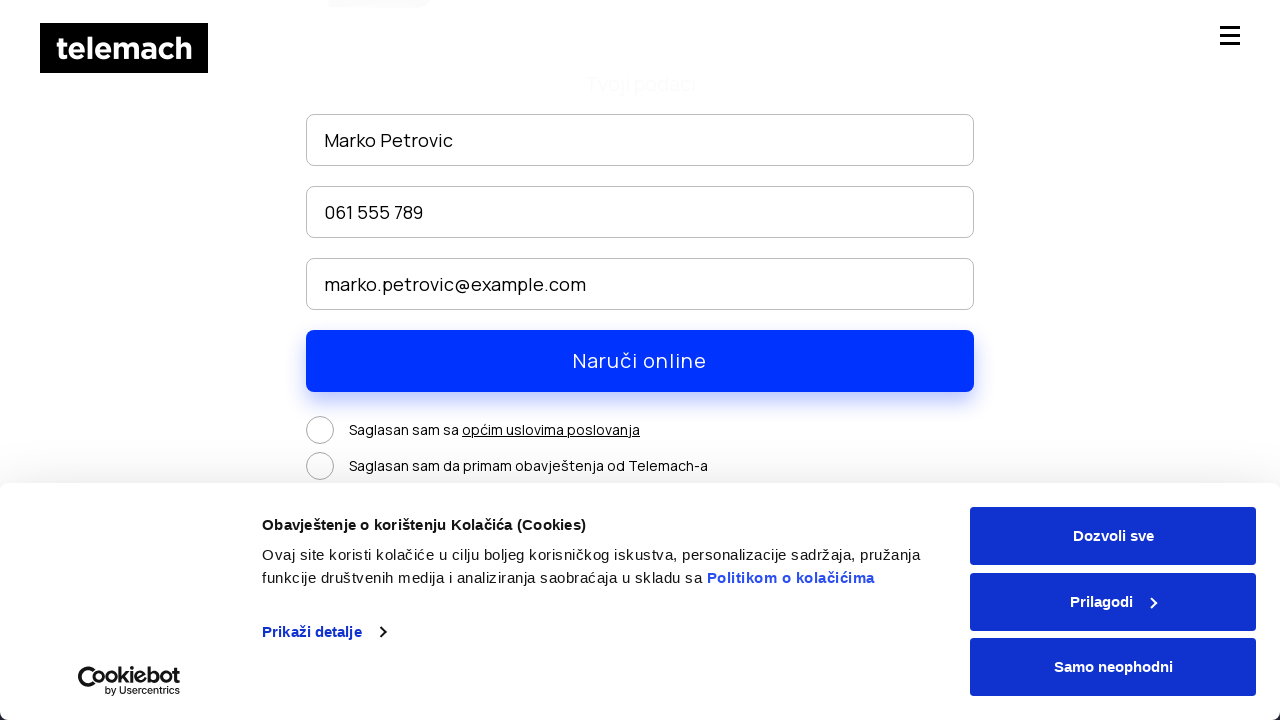

Waited for scroll to complete
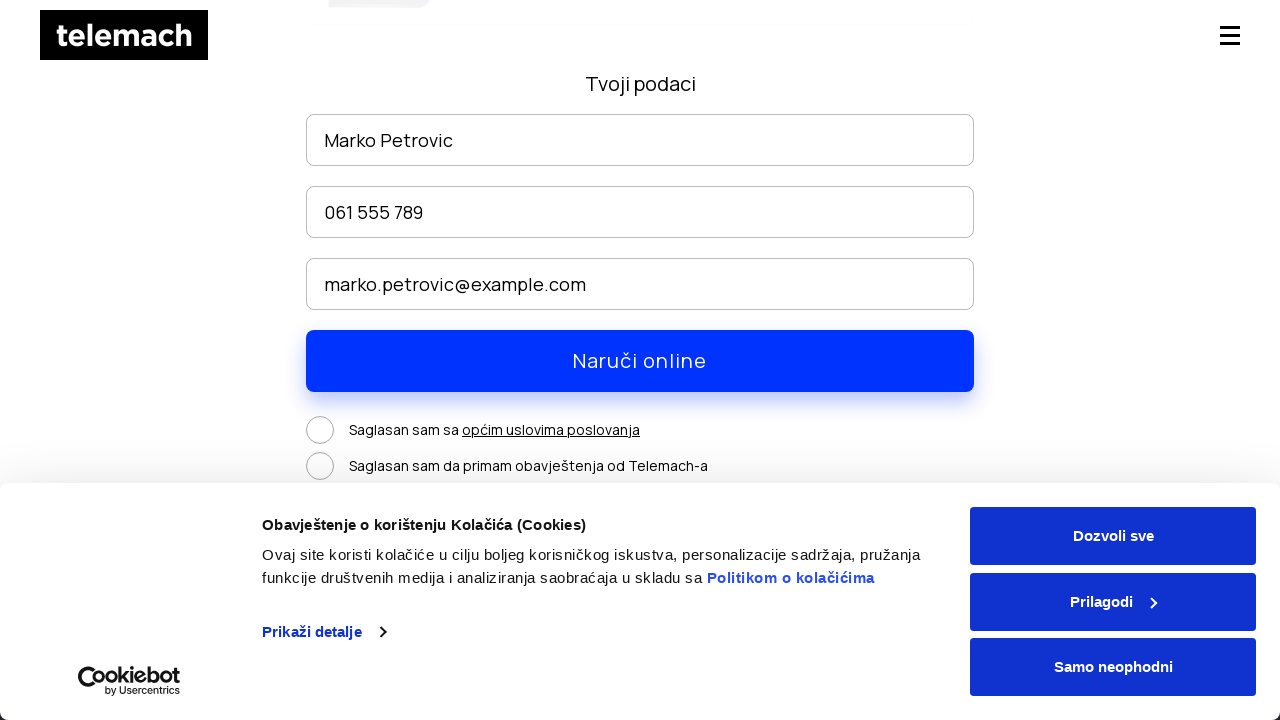

Clicked first consent checkbox at (320, 430) on #content > section > div > div.package-container > div.form-wrapper > form > div
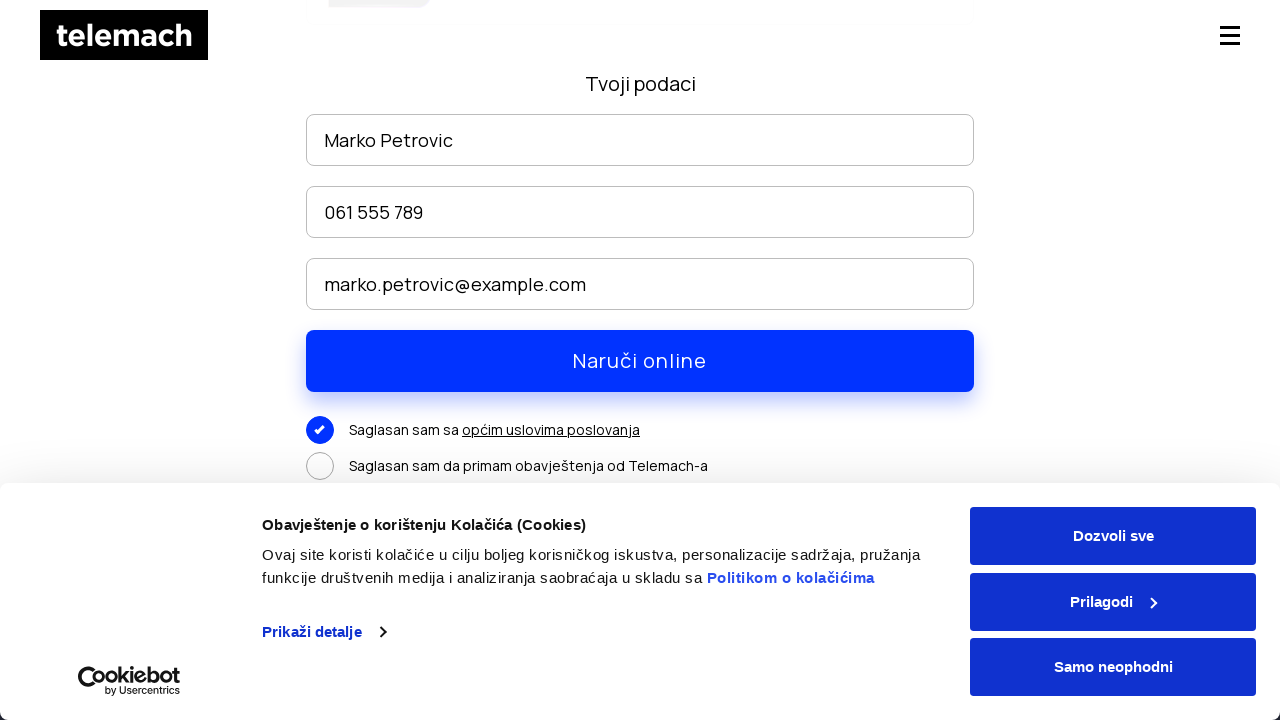

Clicked second consent checkbox at (320, 466) on #content > section > div > div.package-container > div.form-wrapper > form > div
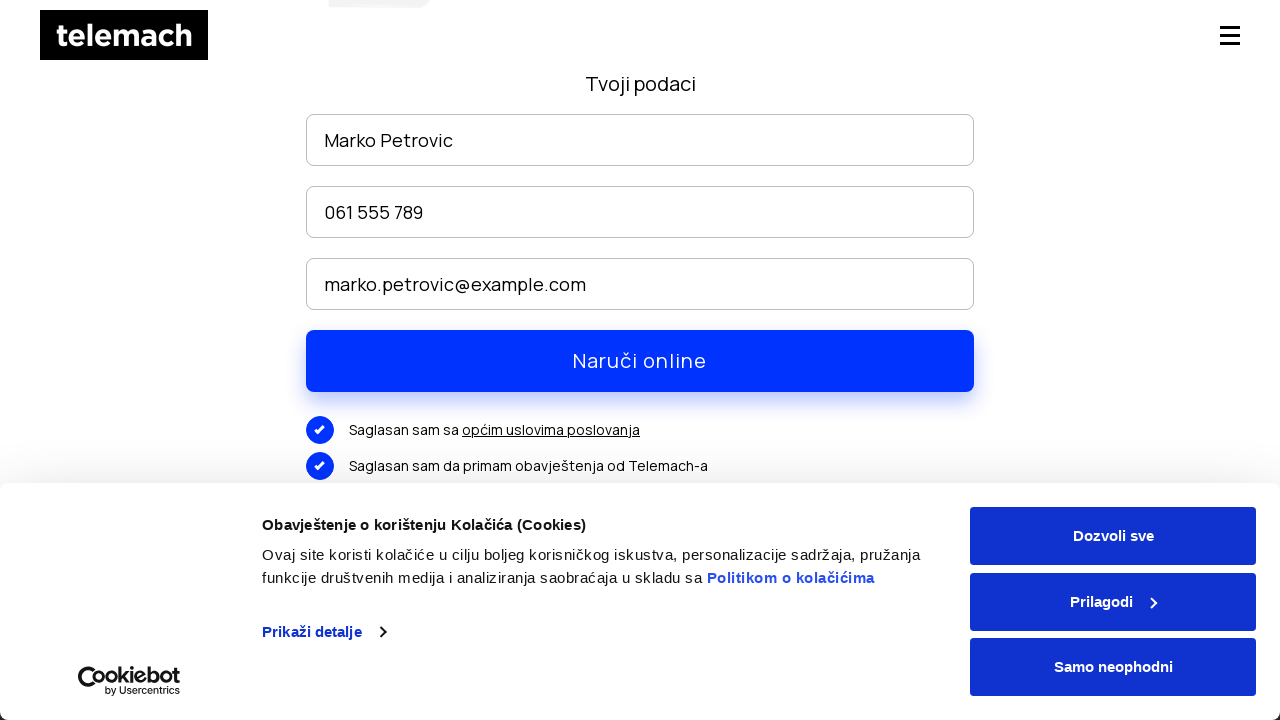

Clicked link to read consent details at (551, 430) on #content > section > div > div.package-container > div.form-wrapper > form > div
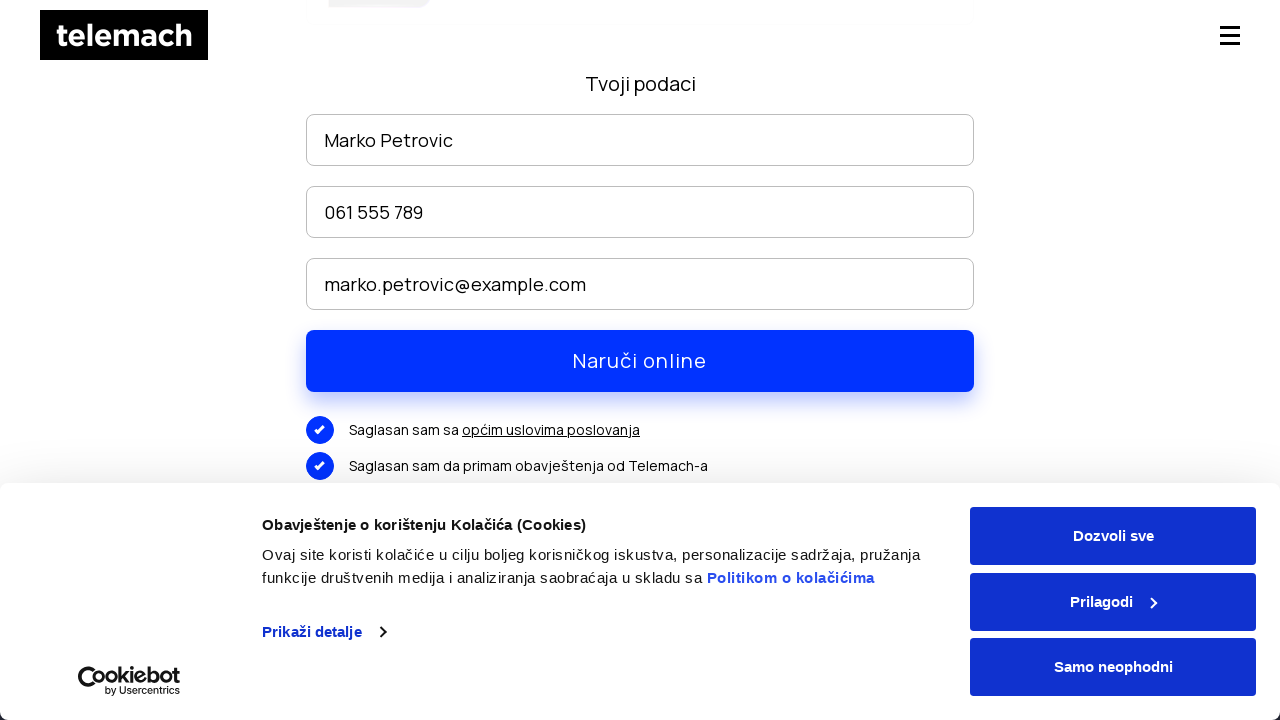

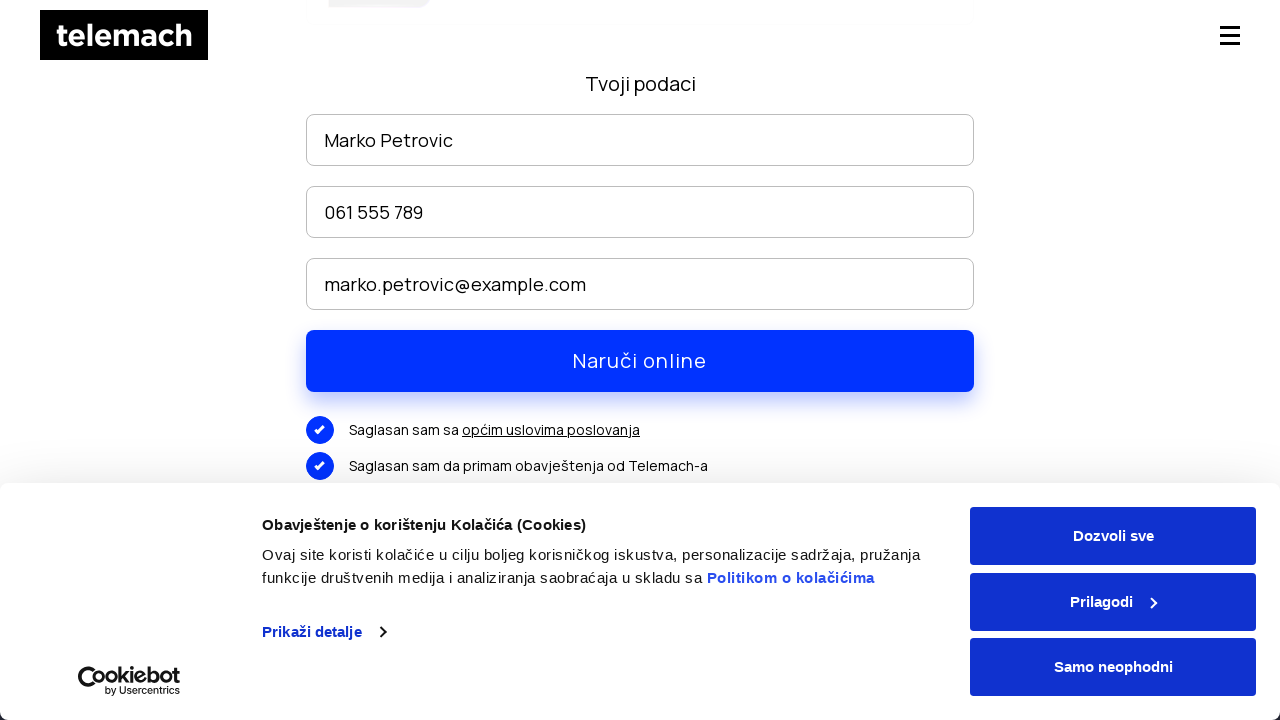